Navigates to W3Schools HTML tutorial page and clicks on a menu item in the left sidebar navigation

Starting URL: https://www.w3schools.com/html/

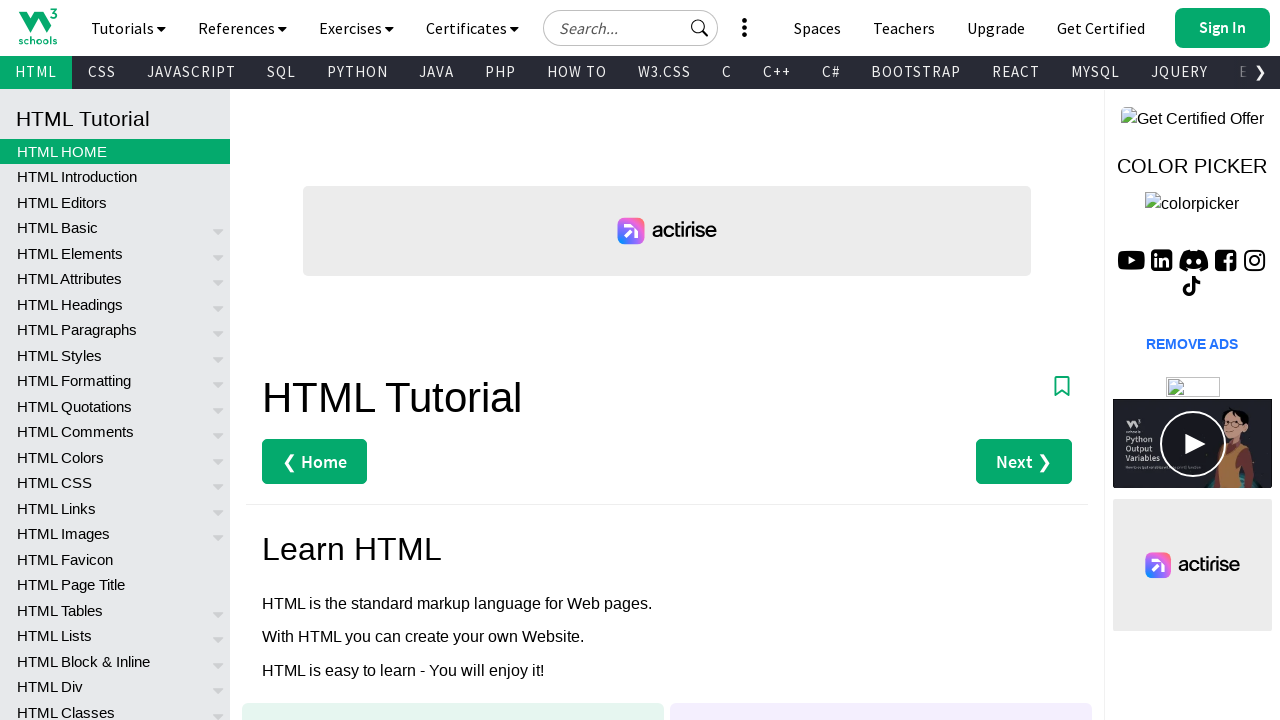

Navigated to W3Schools HTML tutorial page
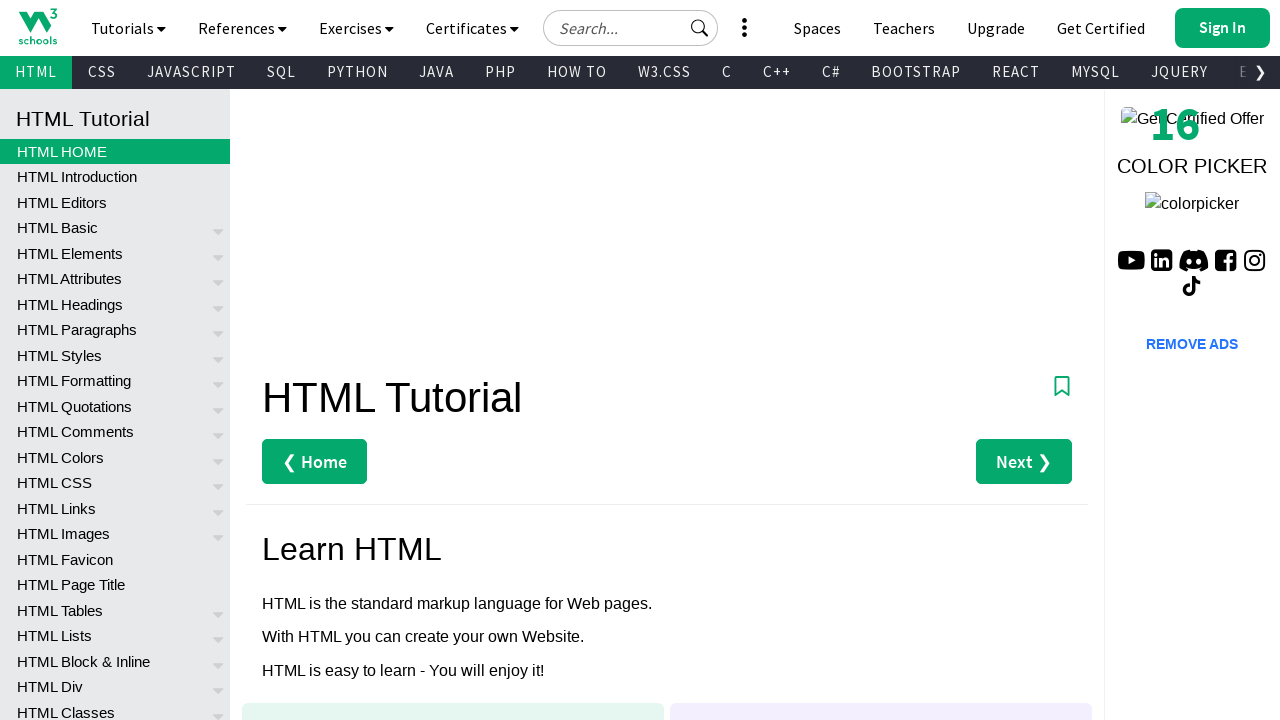

Clicked on menu item in left sidebar navigation at (115, 403) on xpath=//*[@id="leftmenuinnerinner"]/a[62]
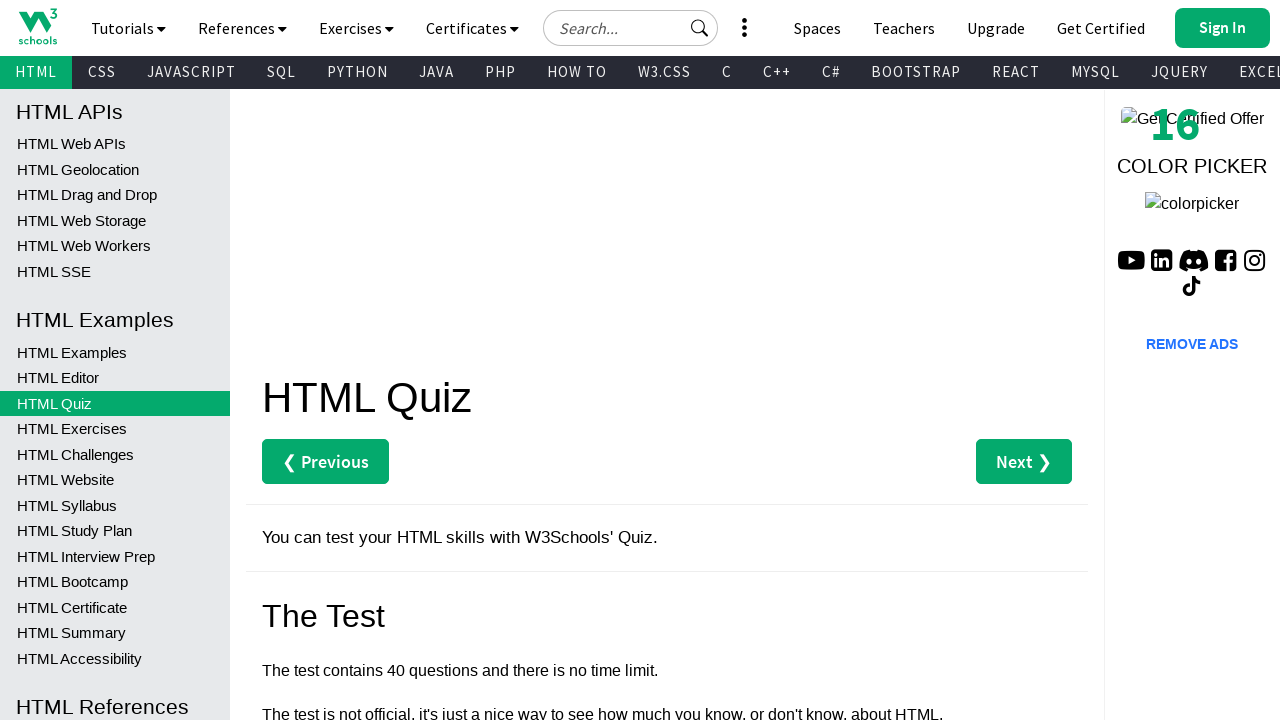

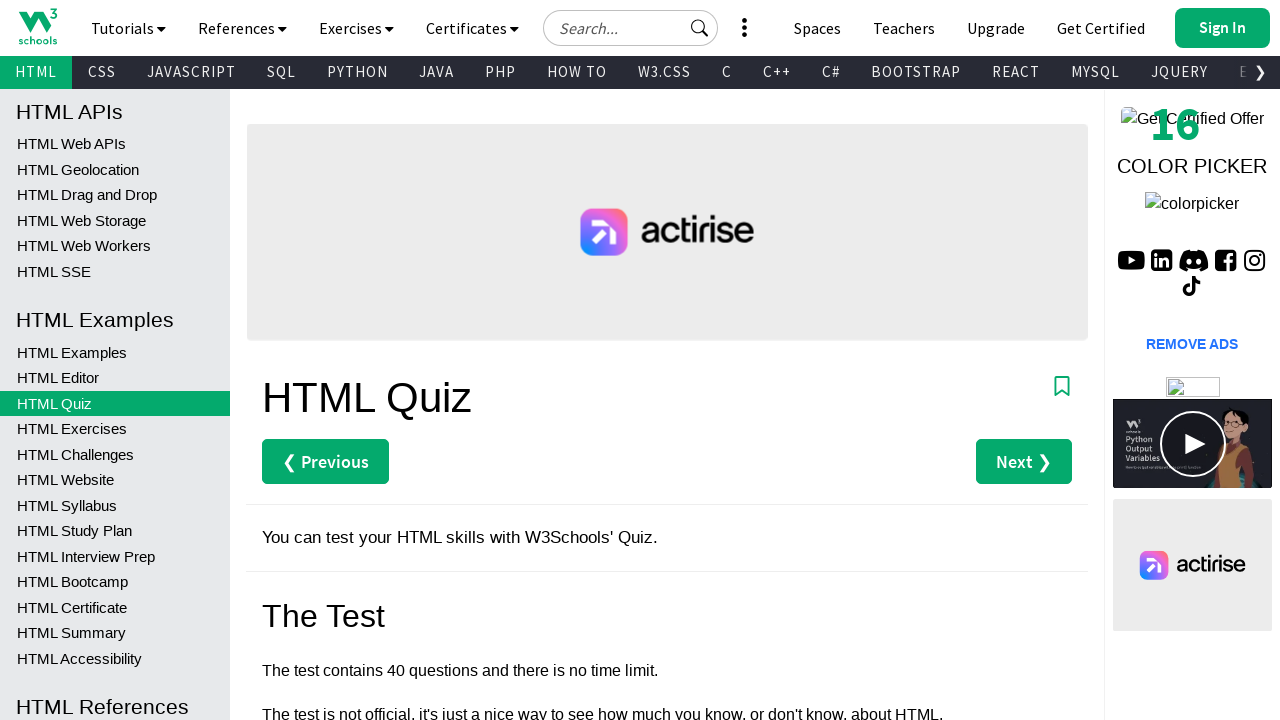